Navigates to ICETEX scholarship opportunities page and clicks on a search option radio button

Starting URL: https://www.icetex.gov.co/SIORI_WEB/Convocatorias.aspx?aplicacion=1&vigente=true

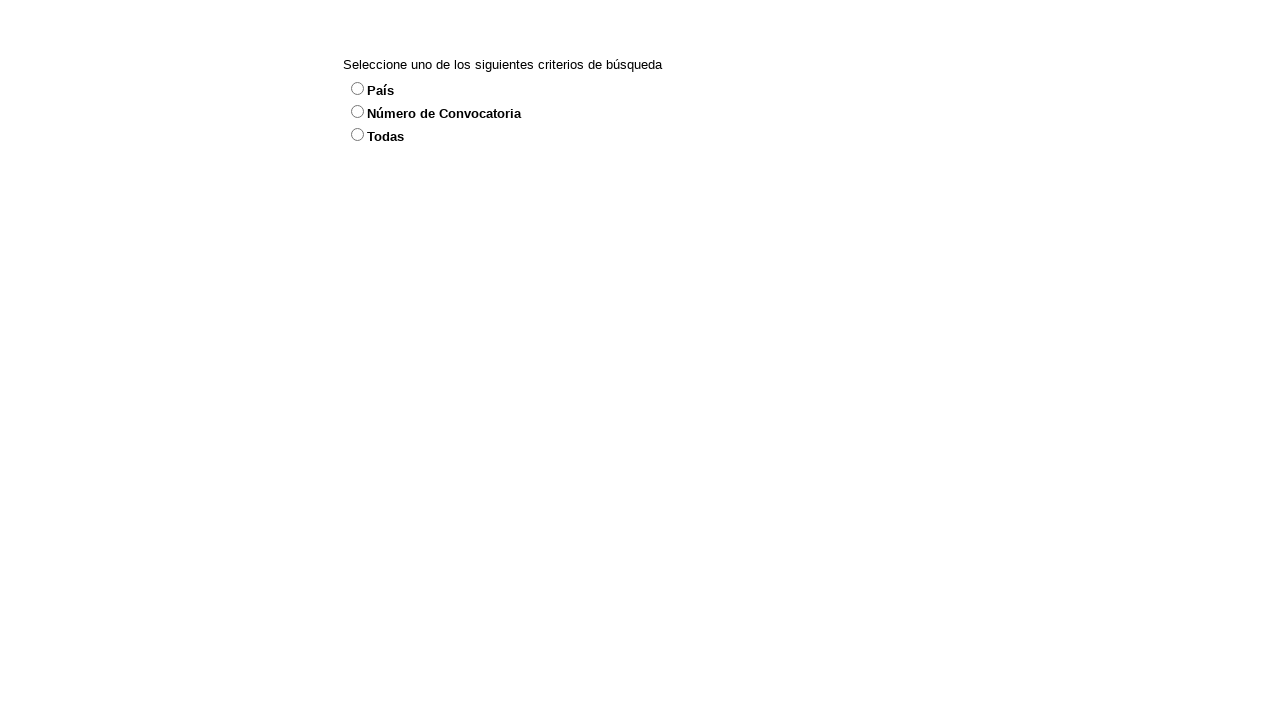

Navigated to ICETEX scholarship opportunities page
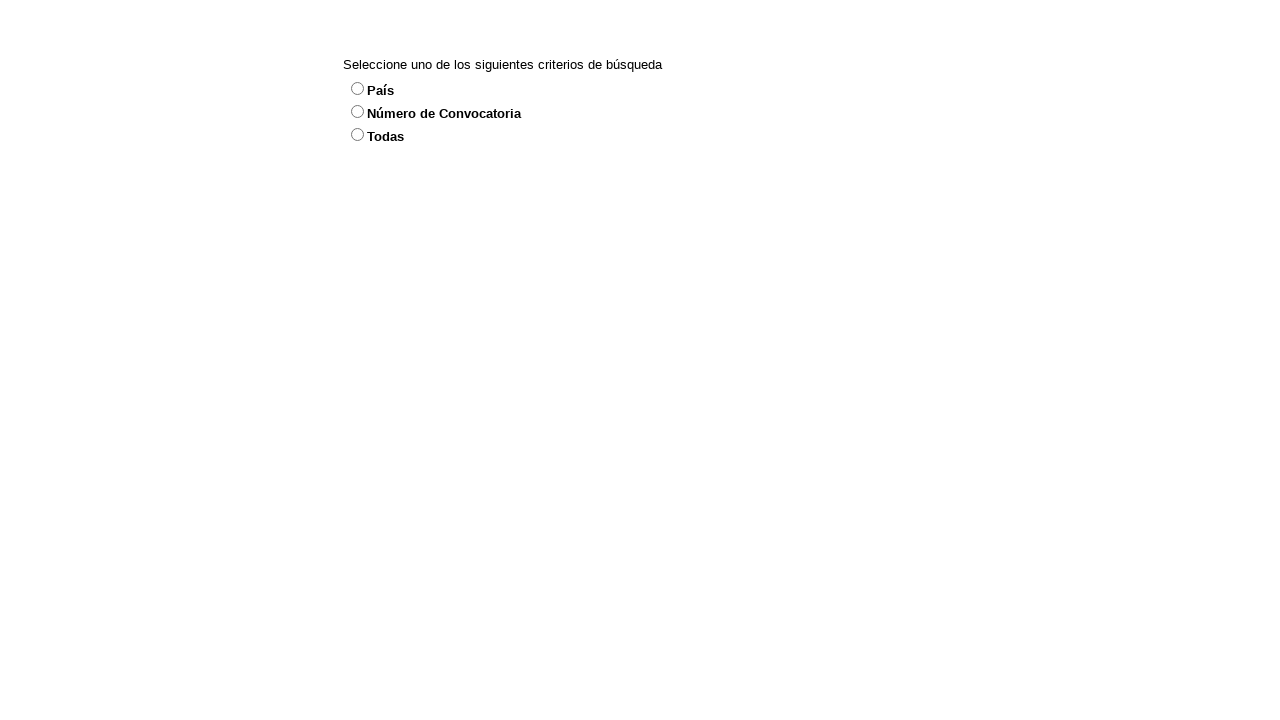

Clicked on search option radio button at (358, 134) on xpath=//*[@id='RBLOpcionBuscar_2']
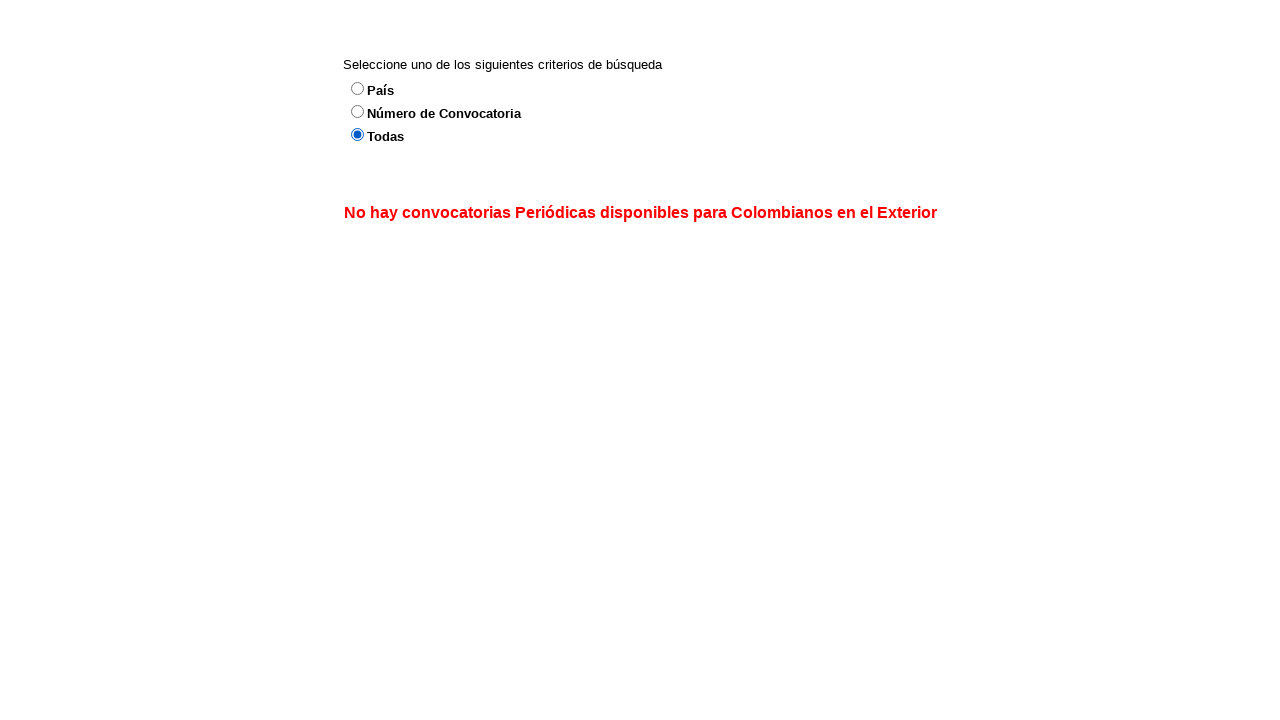

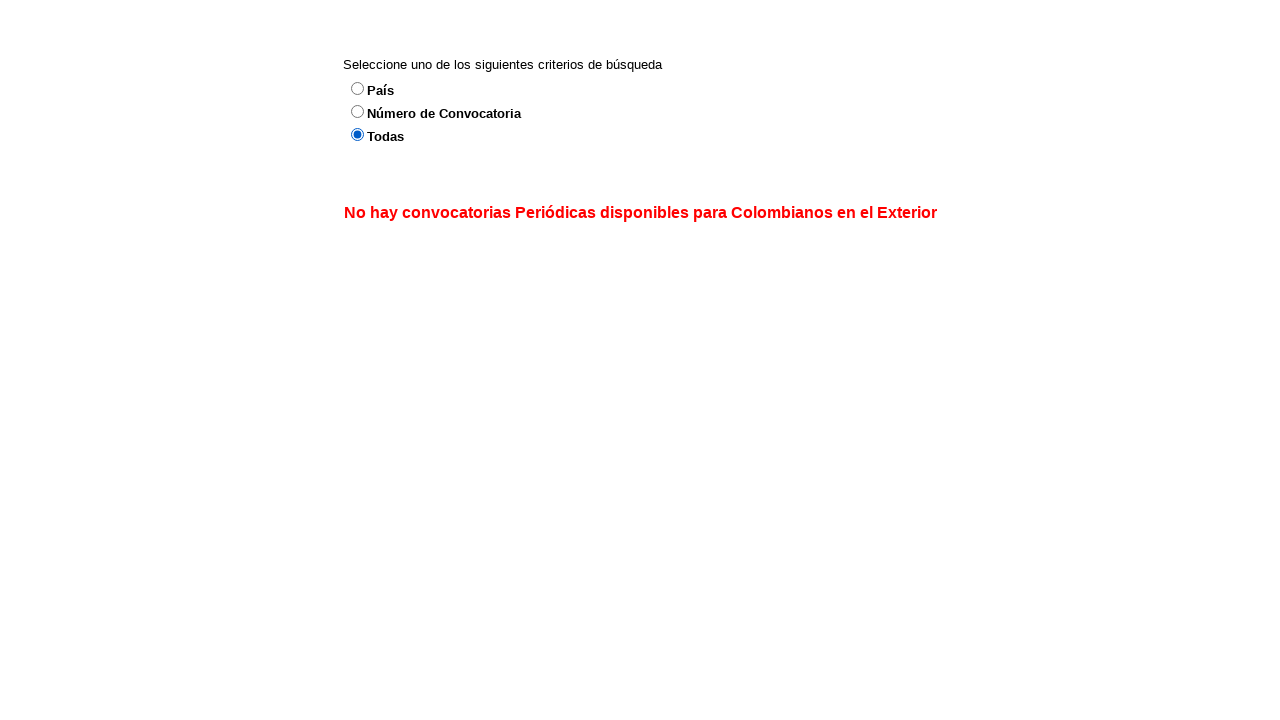